Tests right-click context menu functionality by right-clicking on an element and selecting 'quit' option from the context menu

Starting URL: https://swisnl.github.io/jQuery-contextMenu/demo.html

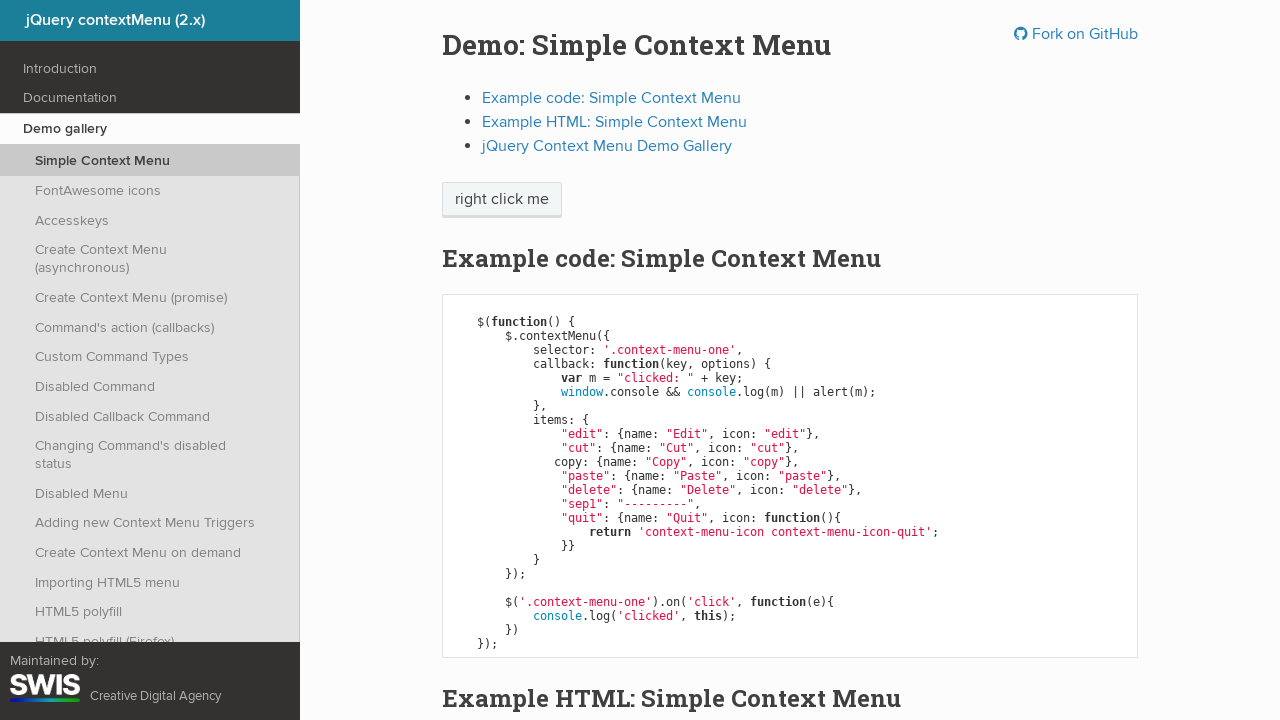

Located the 'right click me' element
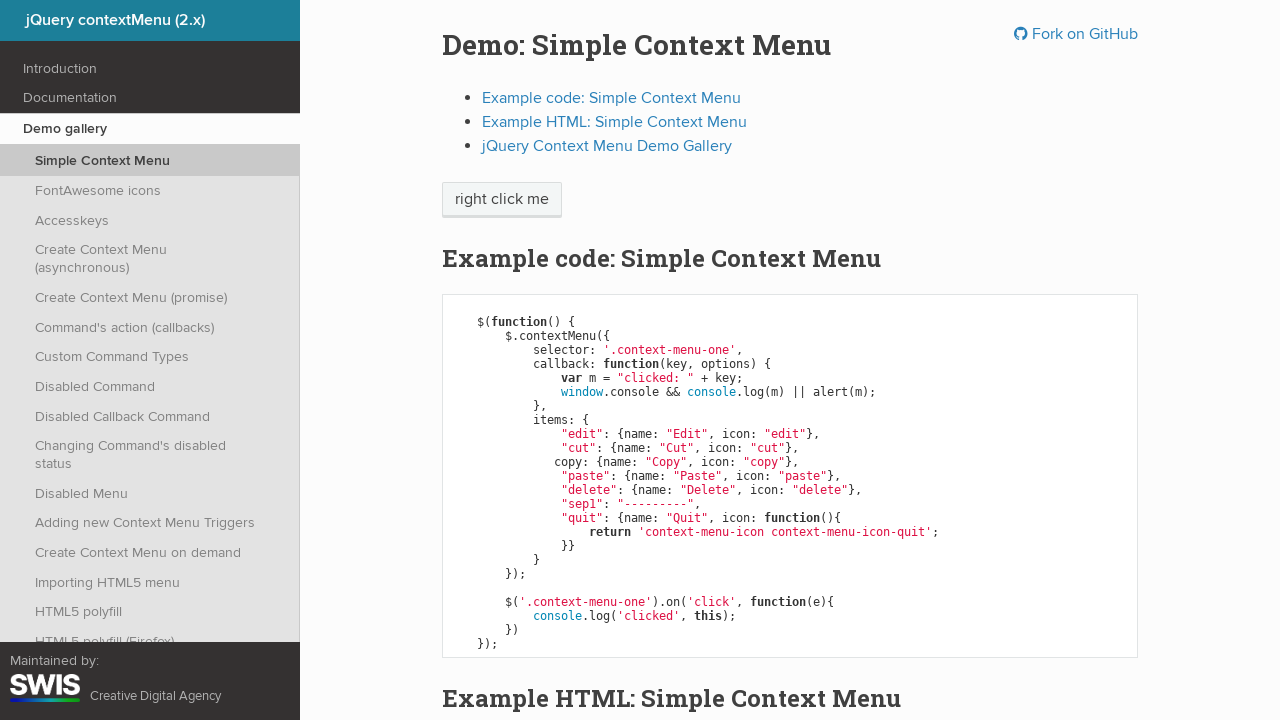

Right-clicked on the element to open context menu at (502, 200) on xpath=//span[text()='right click me']
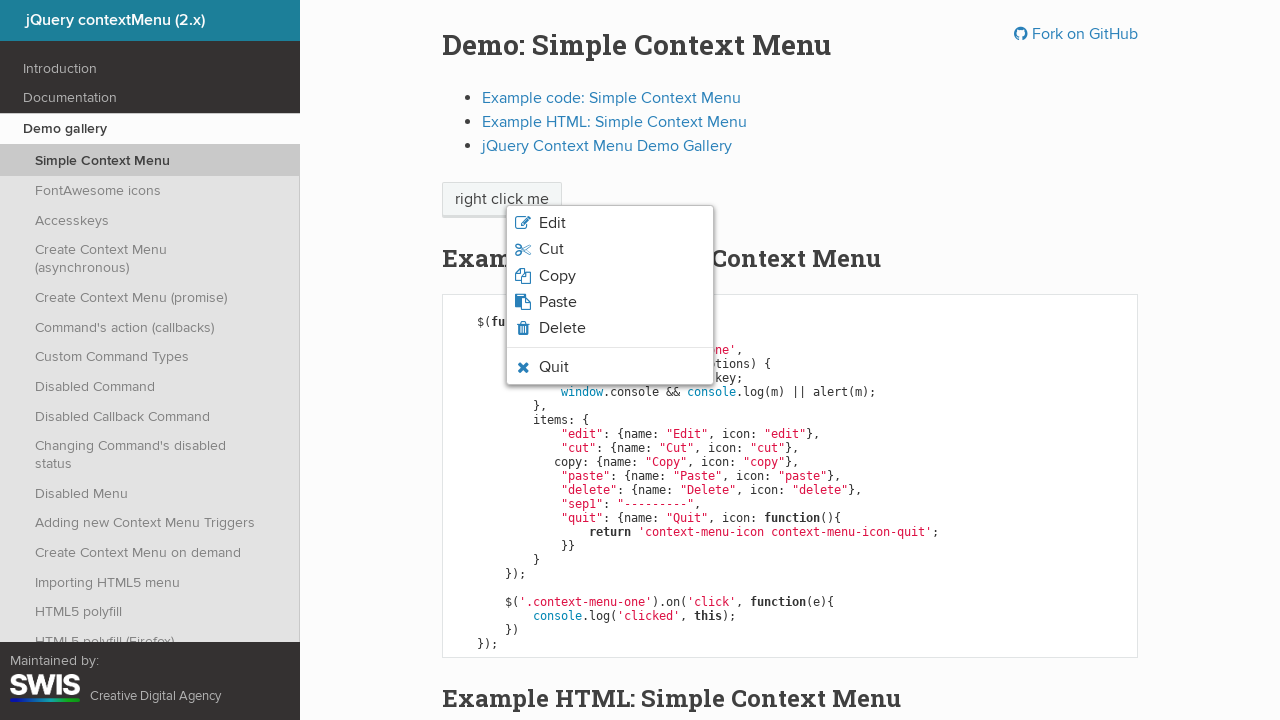

Context menu appeared
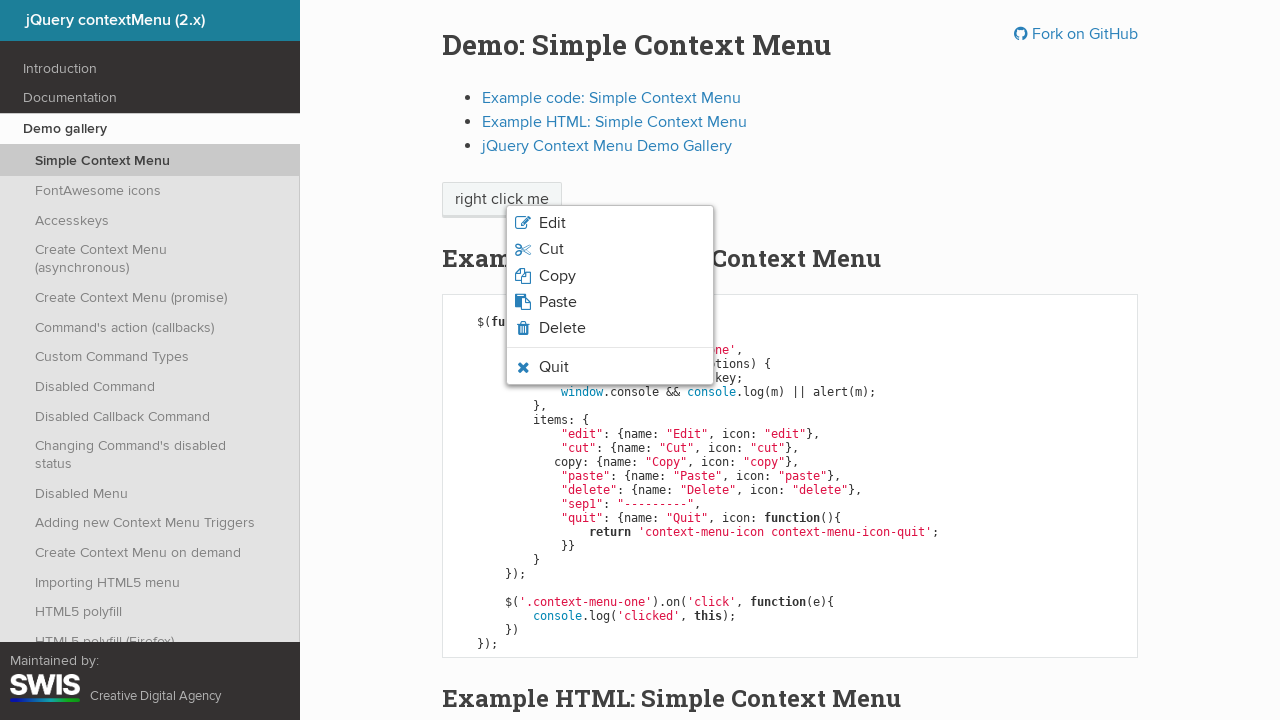

Retrieved all menu items from context menu
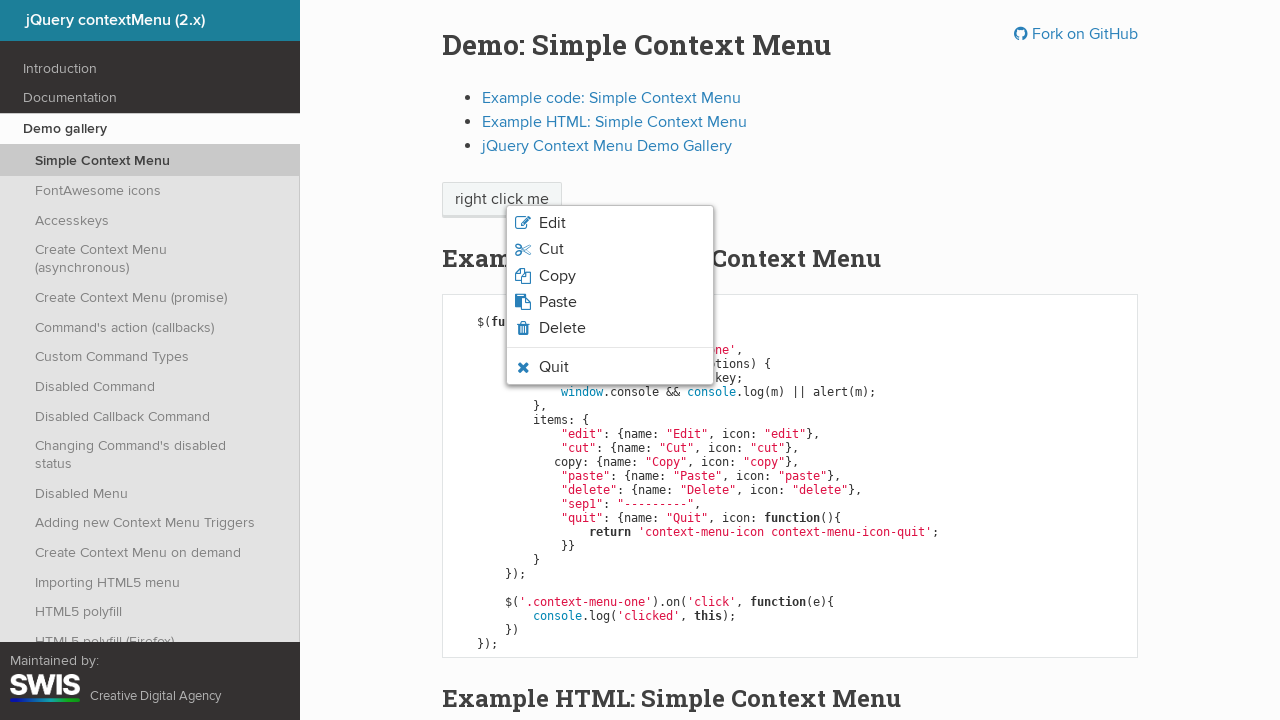

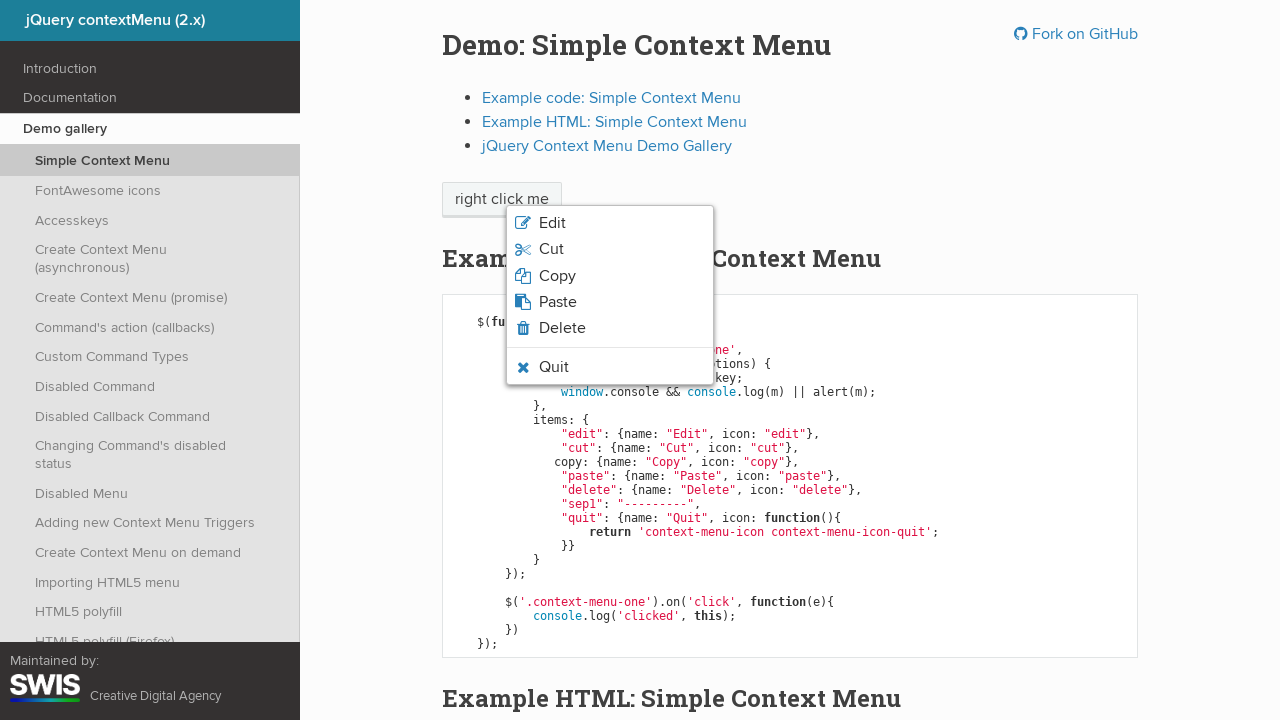